Tests accepting a JavaScript alert by clicking a button, accepting the alert popup, and verifying the result message displays correctly.

Starting URL: https://testcenter.techproeducation.com/index.php?page=javascript-alerts

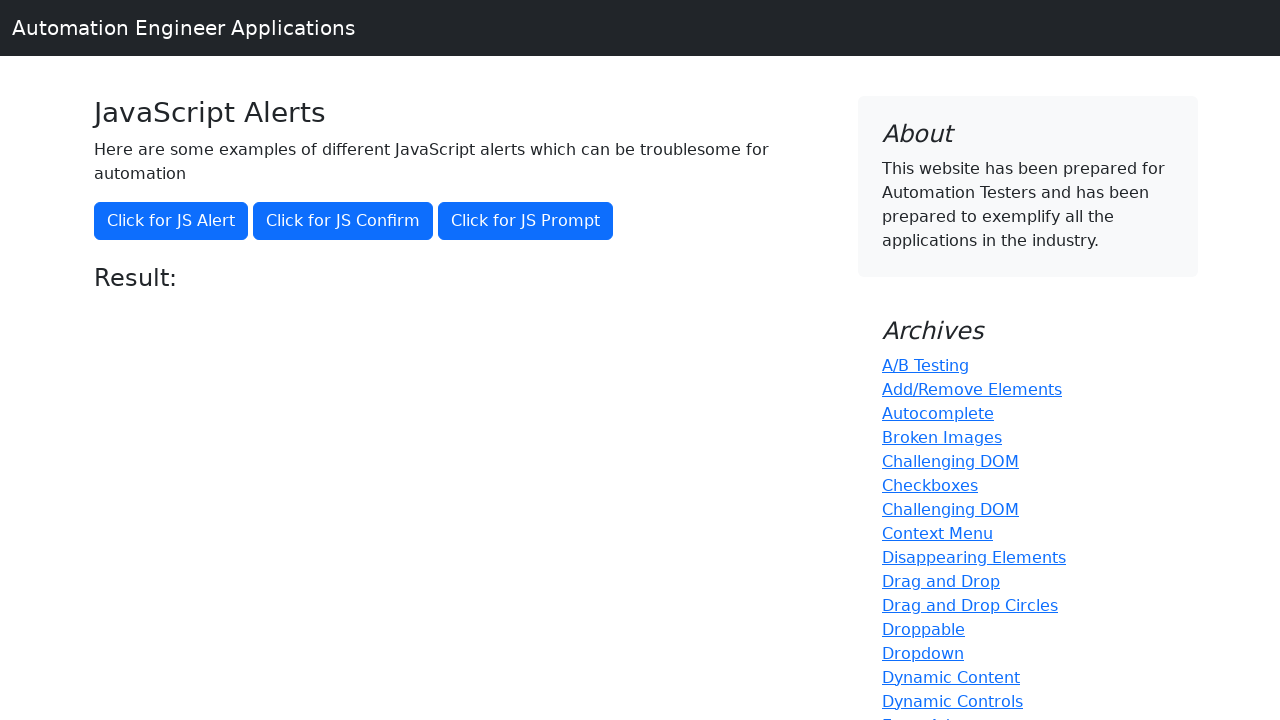

Clicked 'Click for JS Alert' button to trigger JavaScript alert at (171, 221) on xpath=//button[text()='Click for JS Alert']
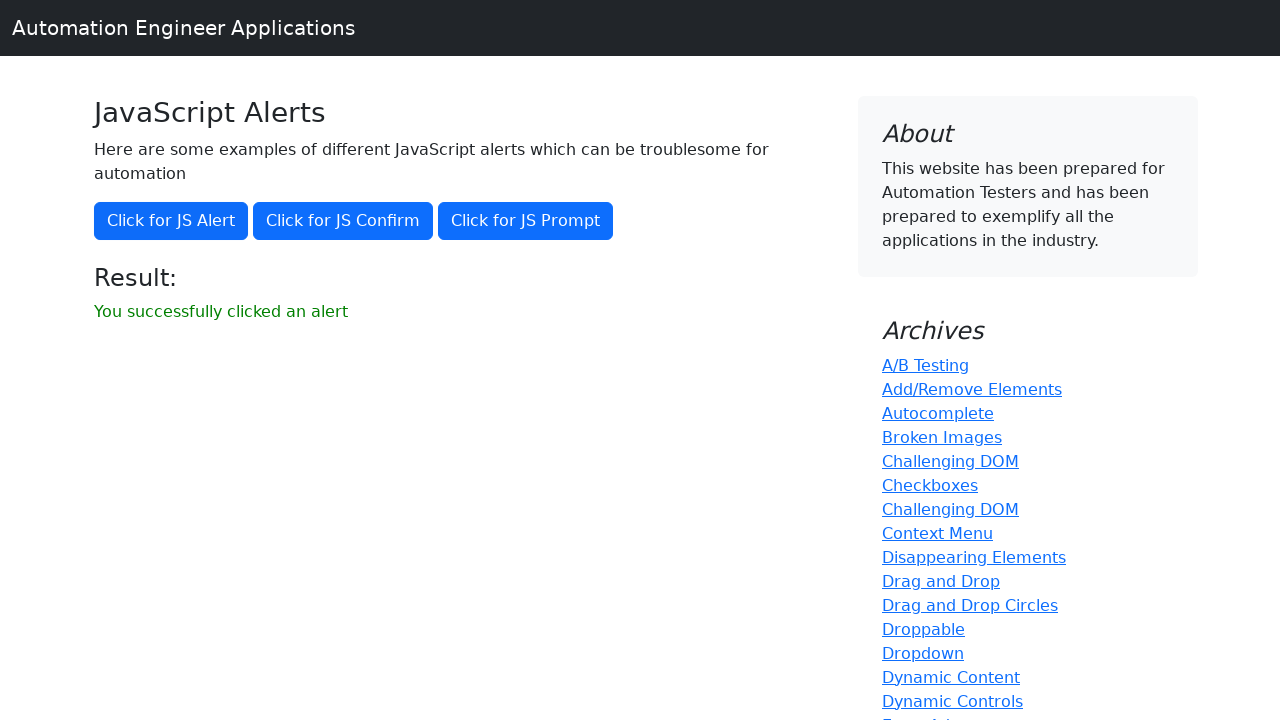

Set up dialog handler to automatically accept alerts
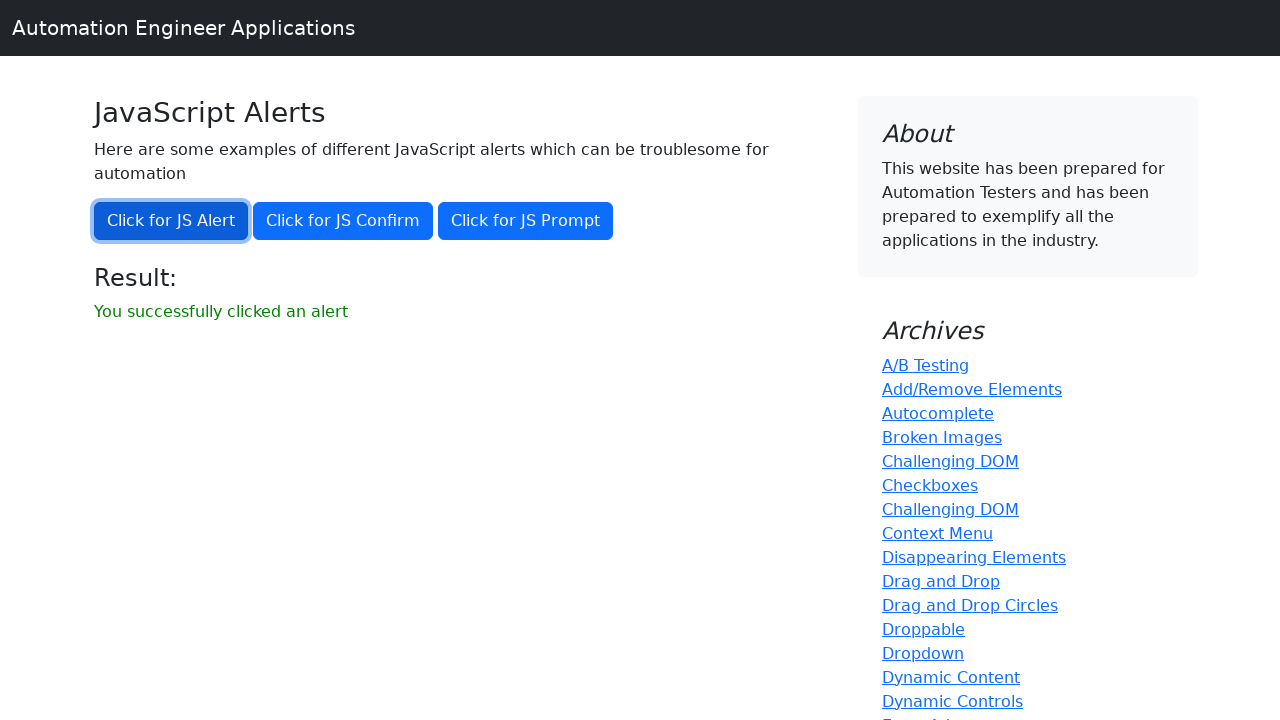

Clicked 'Click for JS Alert' button again to trigger alert with handler at (171, 221) on xpath=//button[text()='Click for JS Alert']
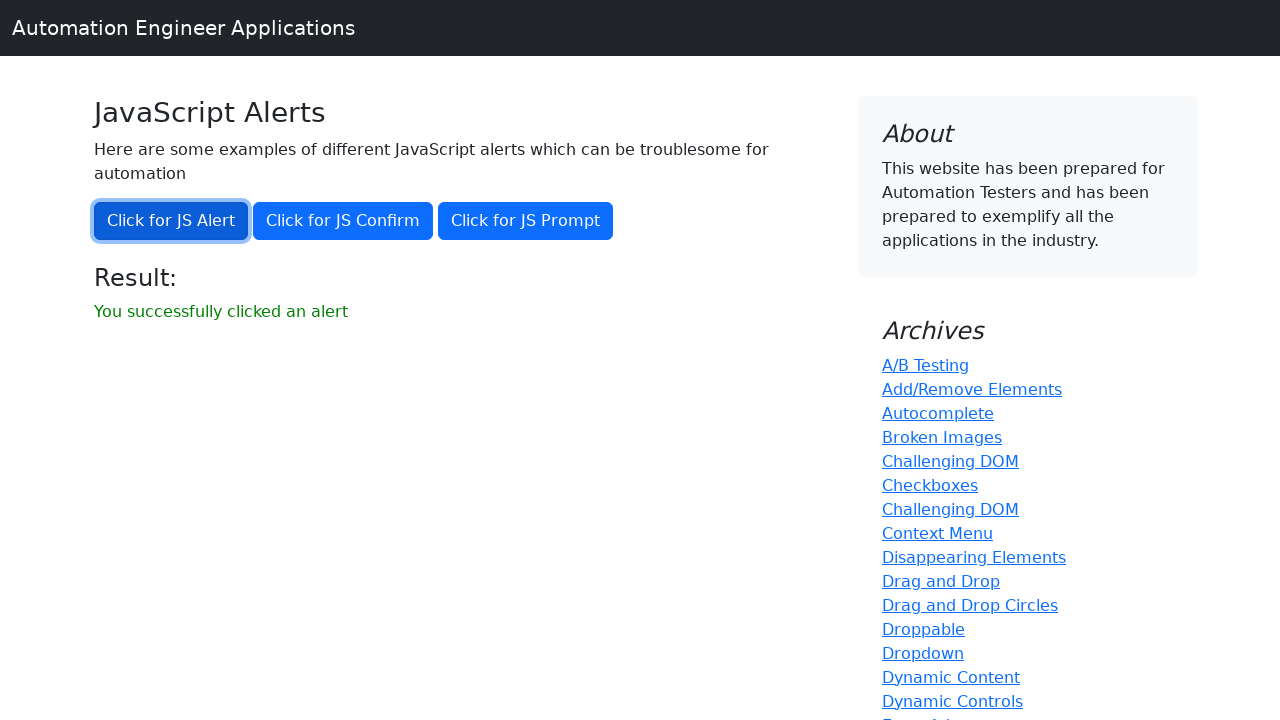

Result message element appeared on page
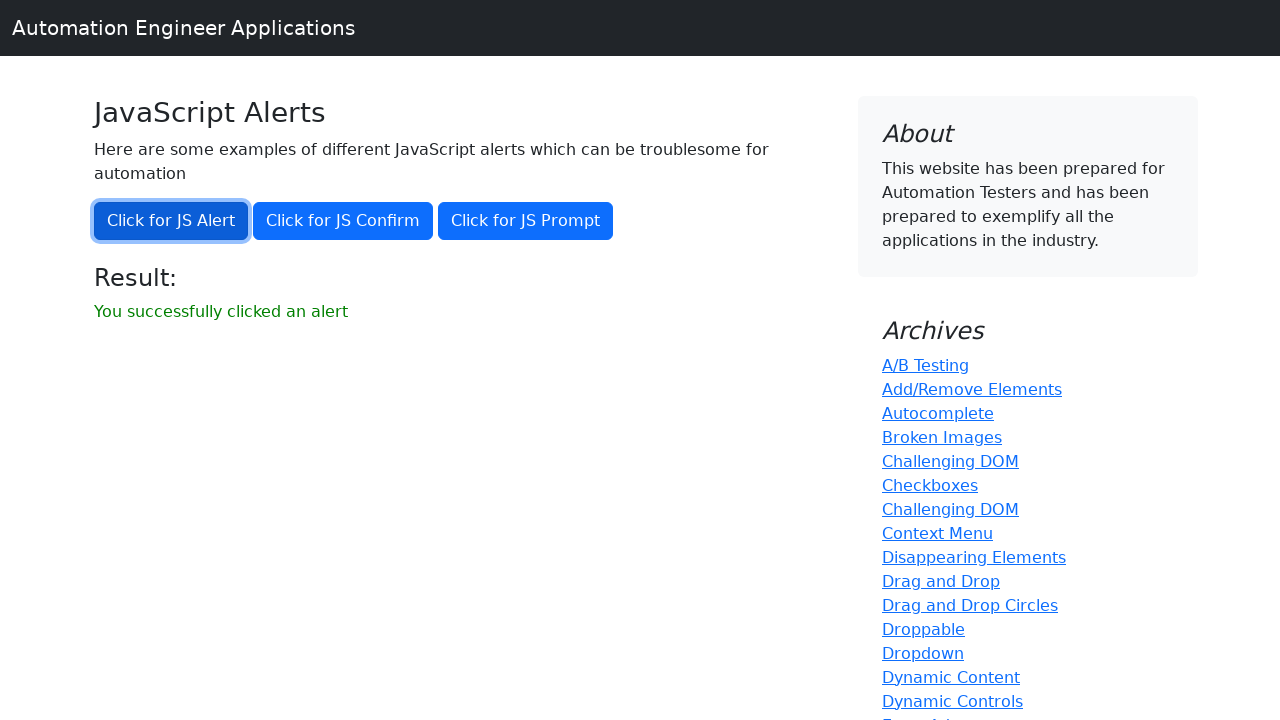

Retrieved result text: 'You successfully clicked an alert'
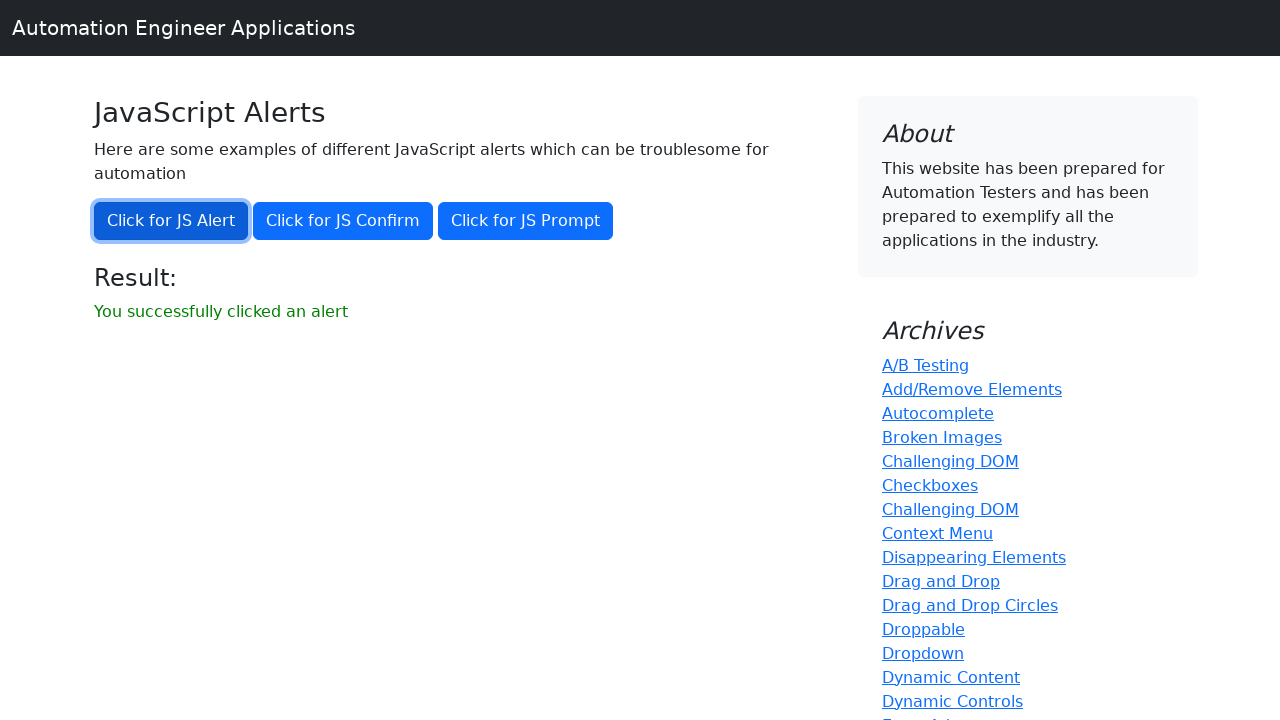

Verified result message displays correct text 'You successfully clicked an alert'
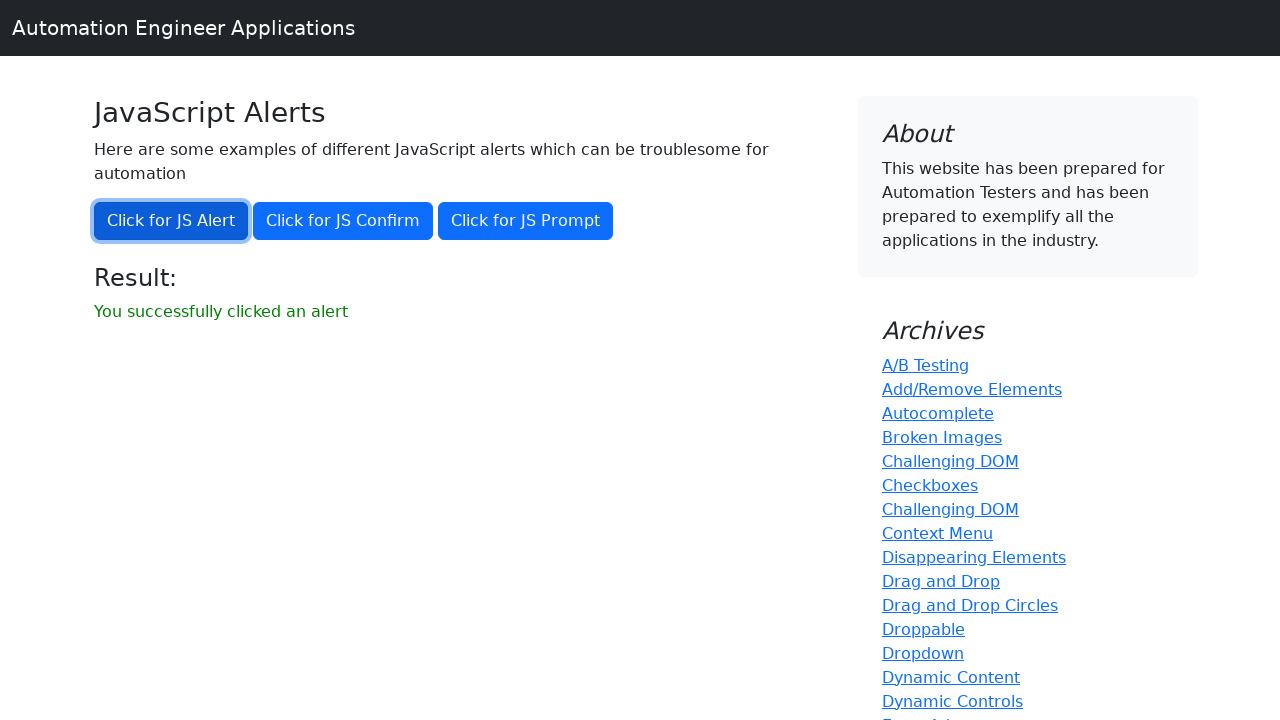

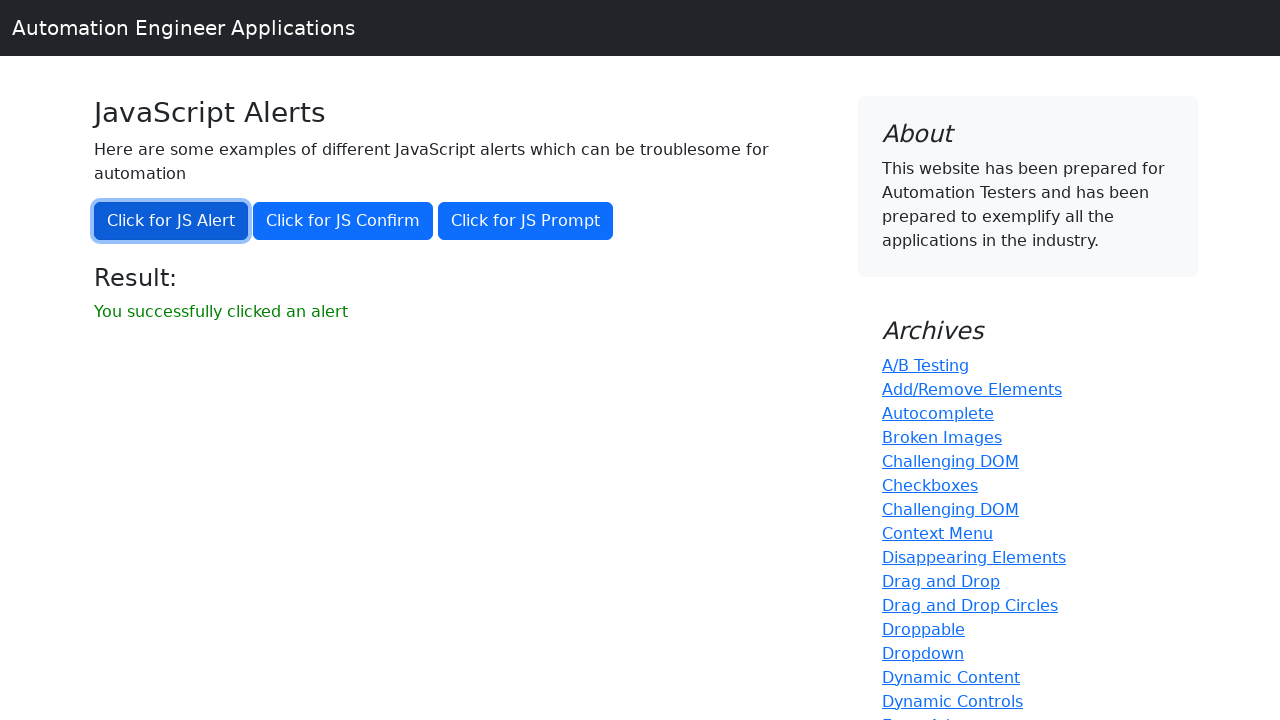